Tests product search and cart functionality by searching for products containing "ca", adding specific items to cart including one by name match

Starting URL: https://rahulshettyacademy.com/seleniumPractise/#/

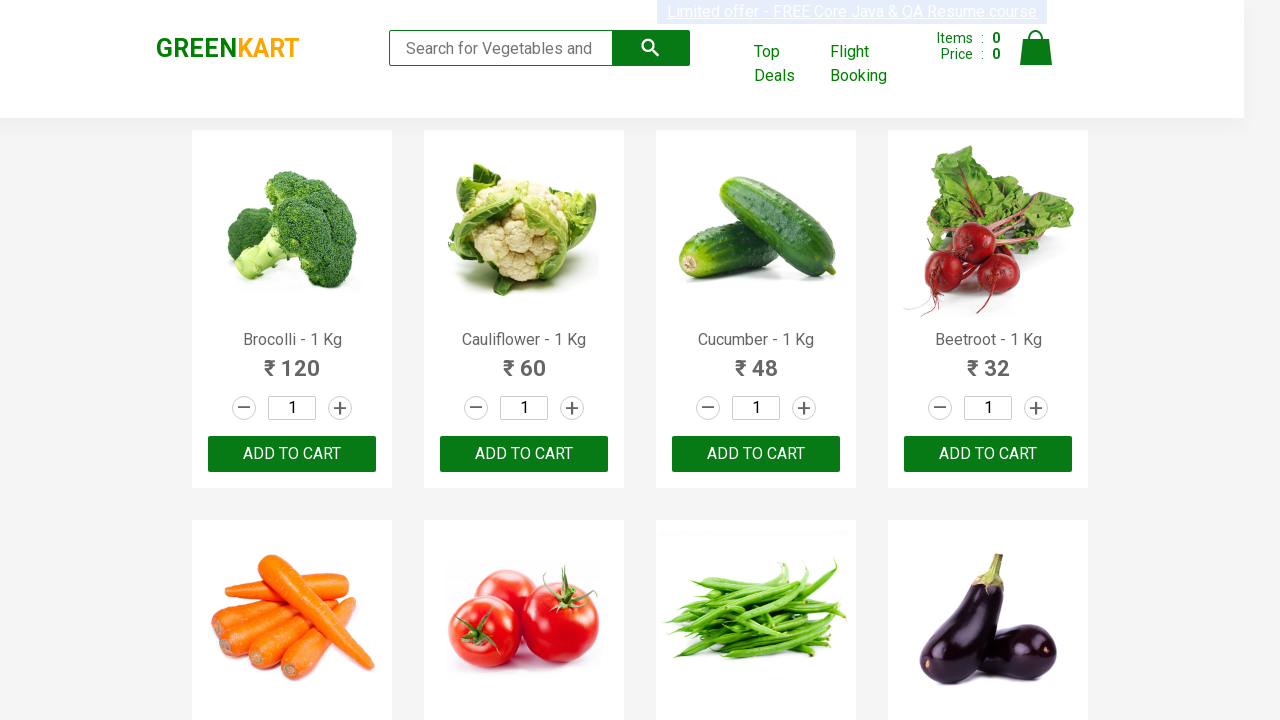

Filled search field with 'ca' to filter products on .search-keyword
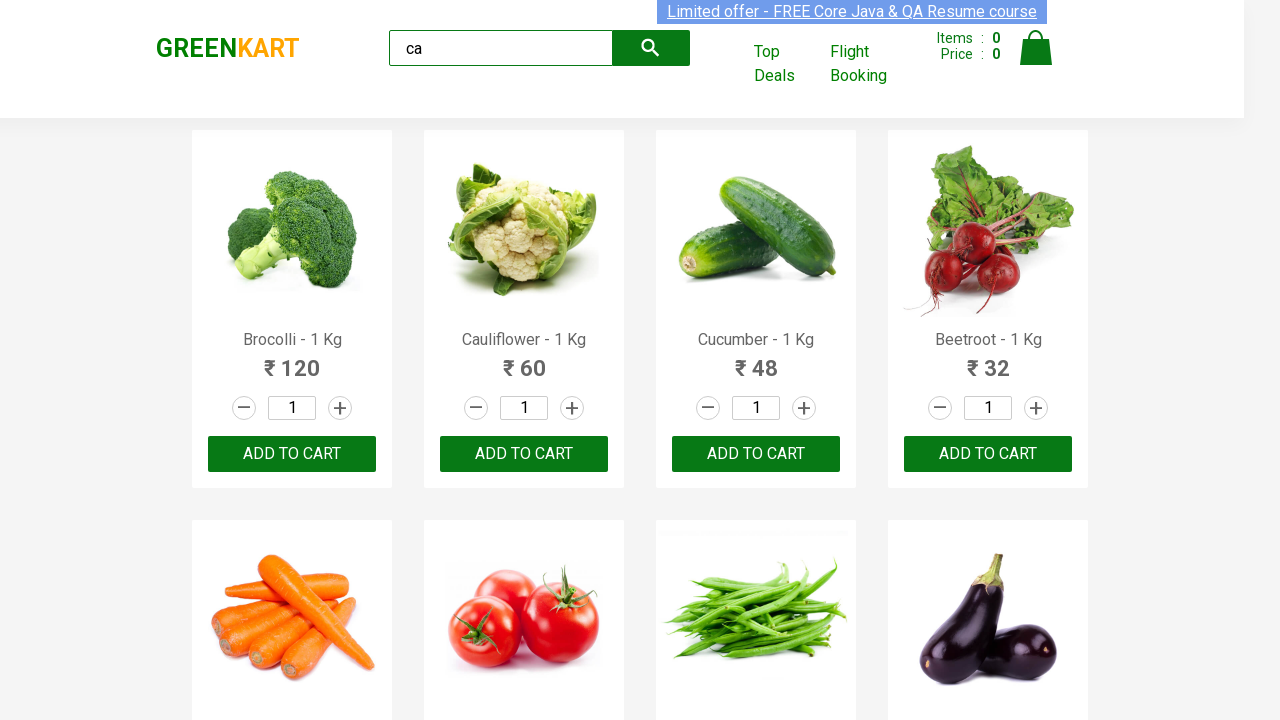

Filtered products containing 'ca' loaded
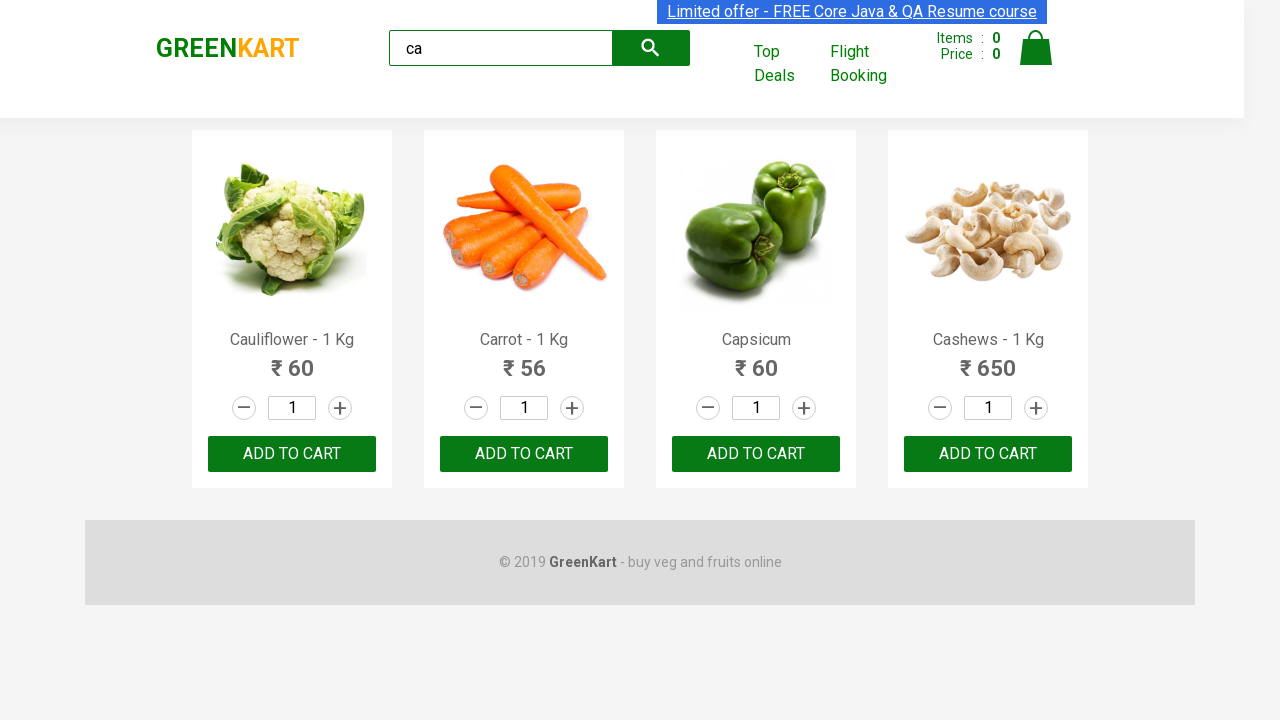

Added second product to cart at (524, 454) on .products .product >> nth=1 >> internal:text="ADD TO CART"i
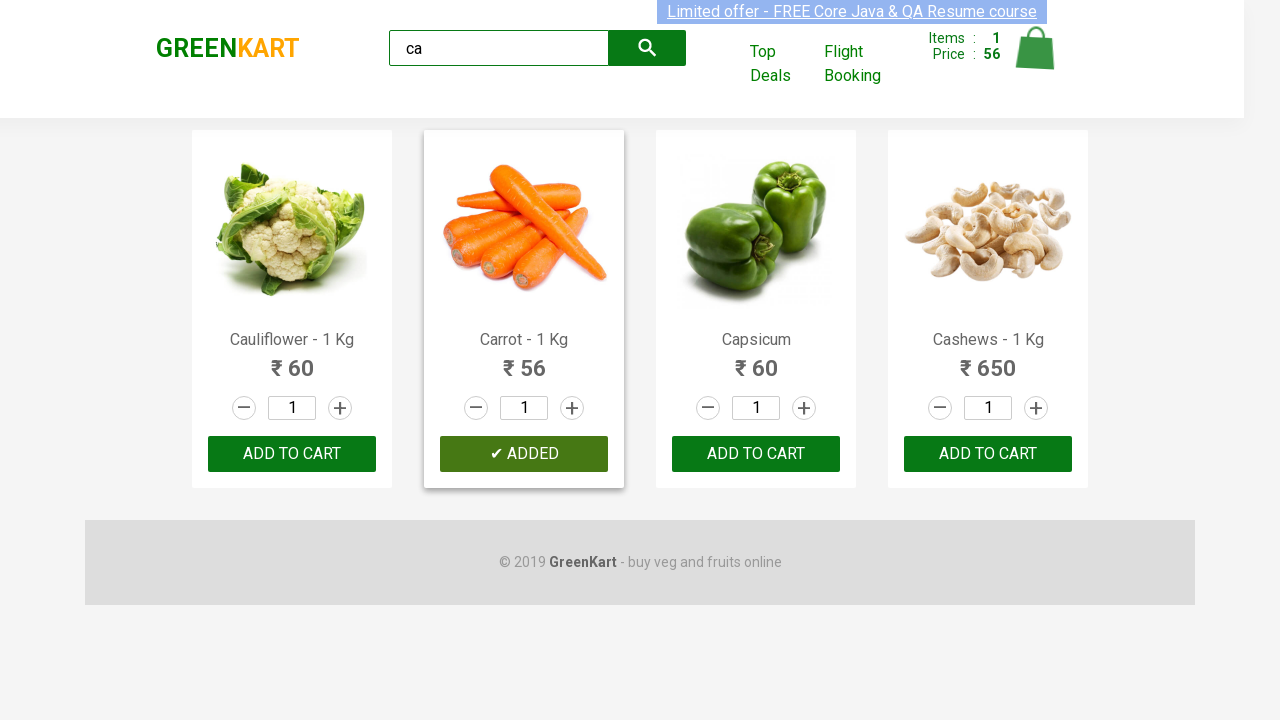

Retrieved all filtered products for Cashews search
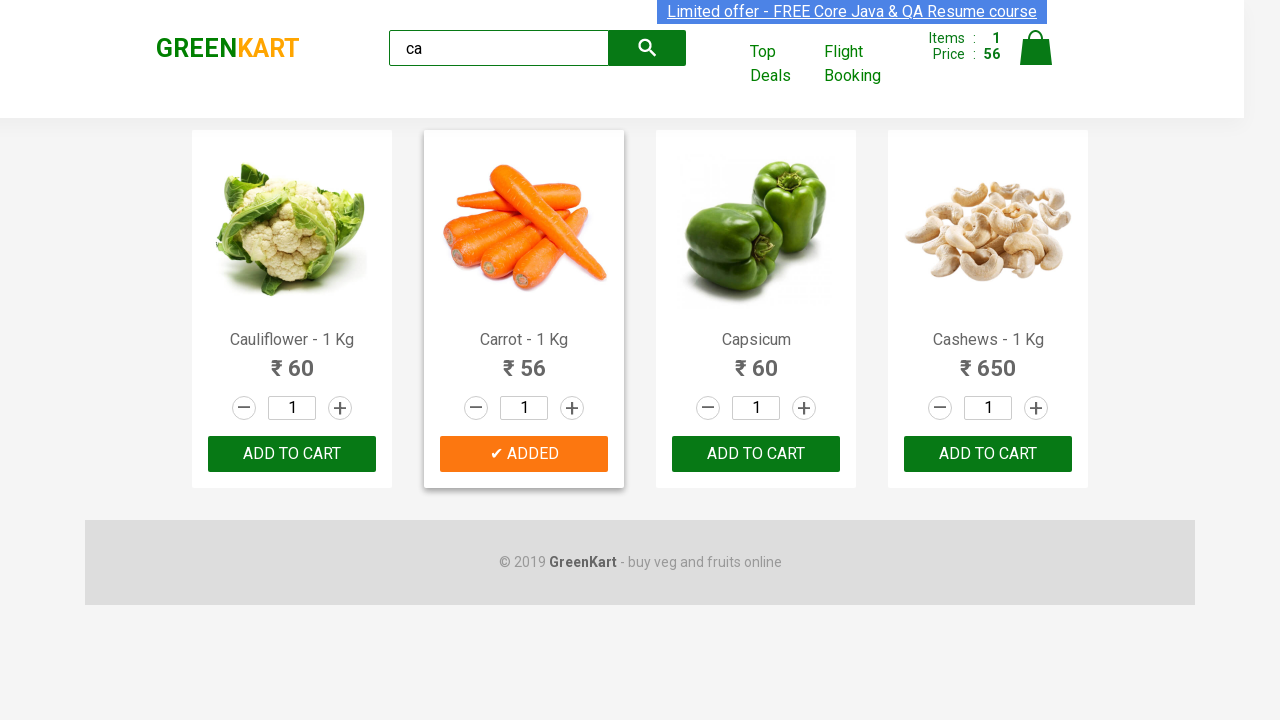

Found and added Cashews product to cart at (988, 454) on .products .product >> nth=3 >> button
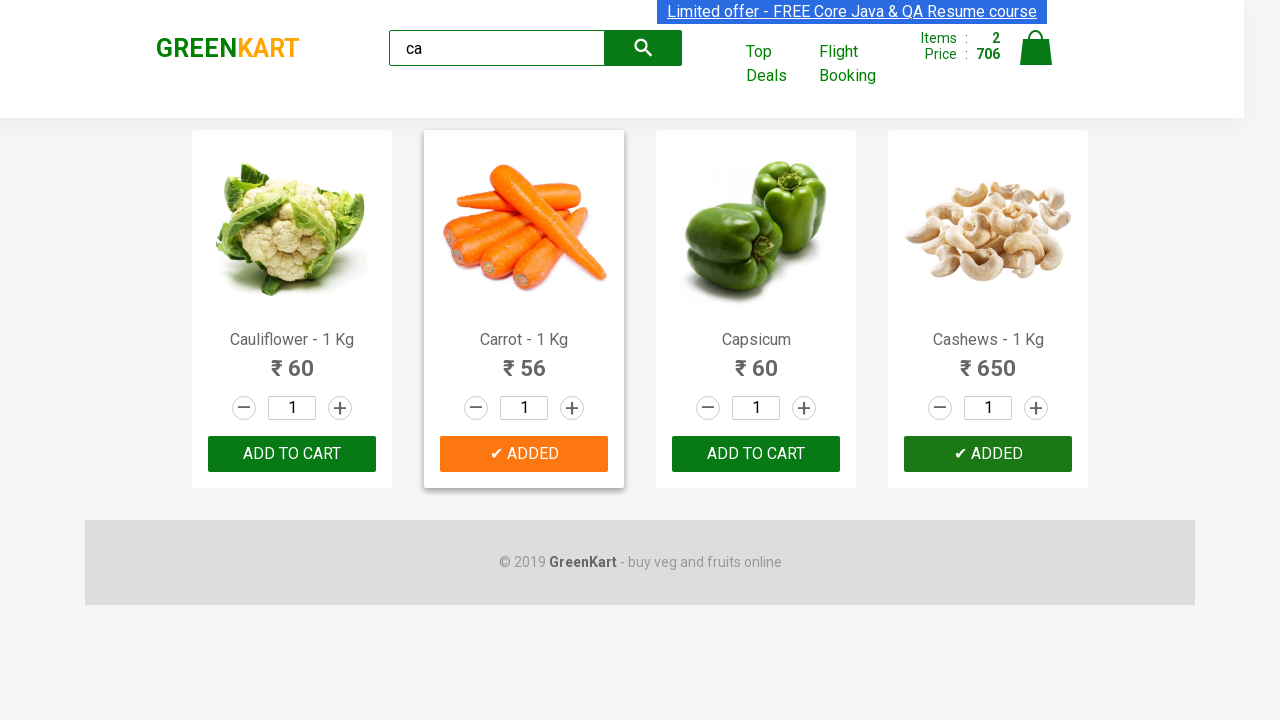

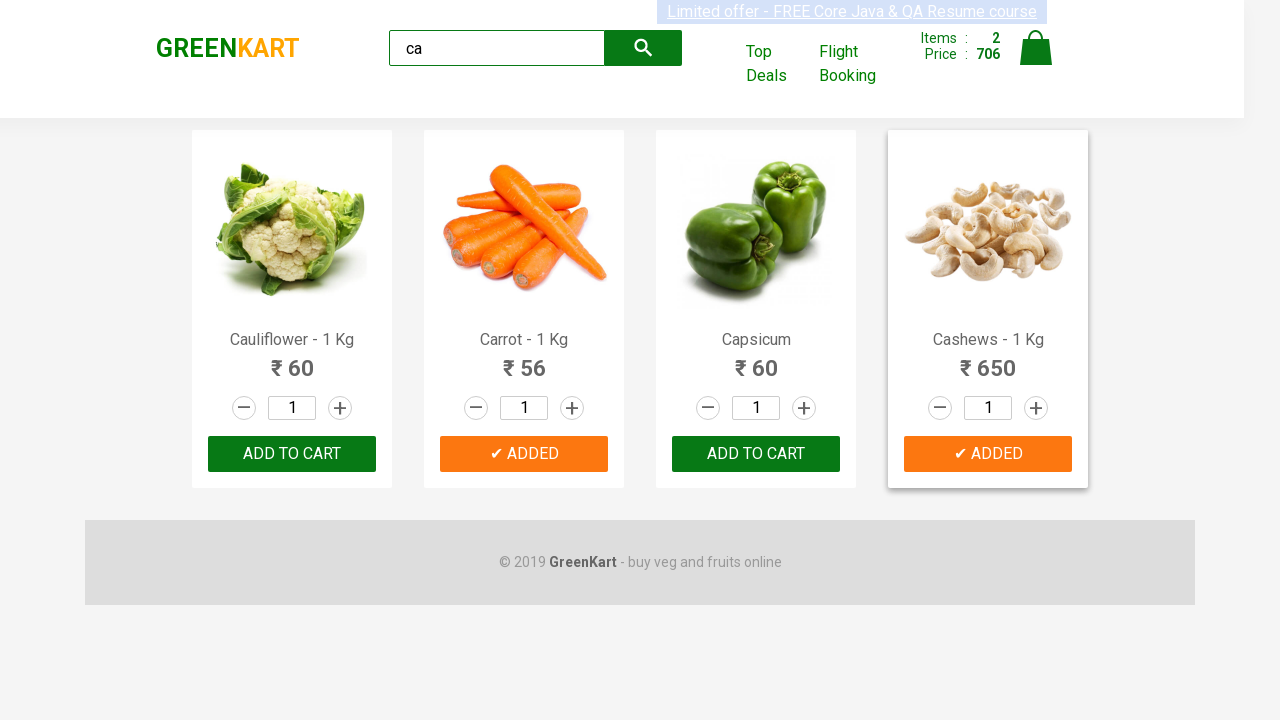